Verifies that clicking on Check Box menu item navigates to the checkbox page

Starting URL: https://demoqa.com/elements

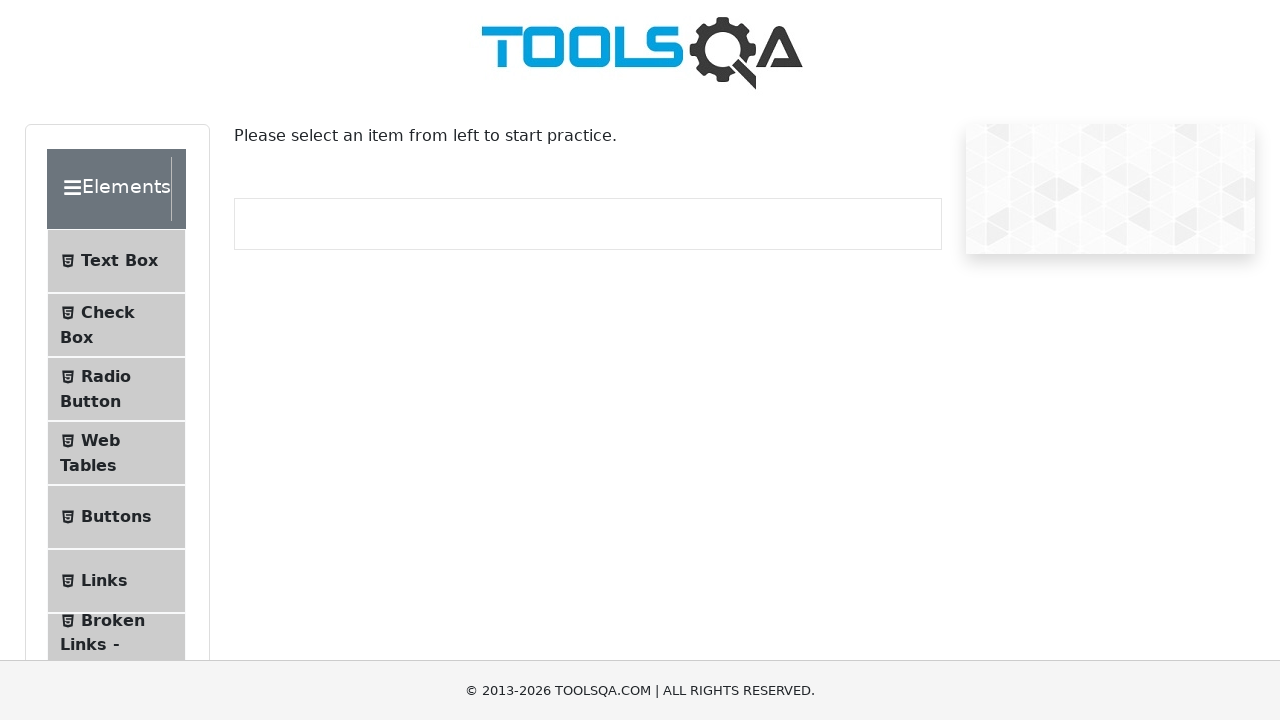

Clicked on Check Box menu item at (108, 312) on text=Check Box
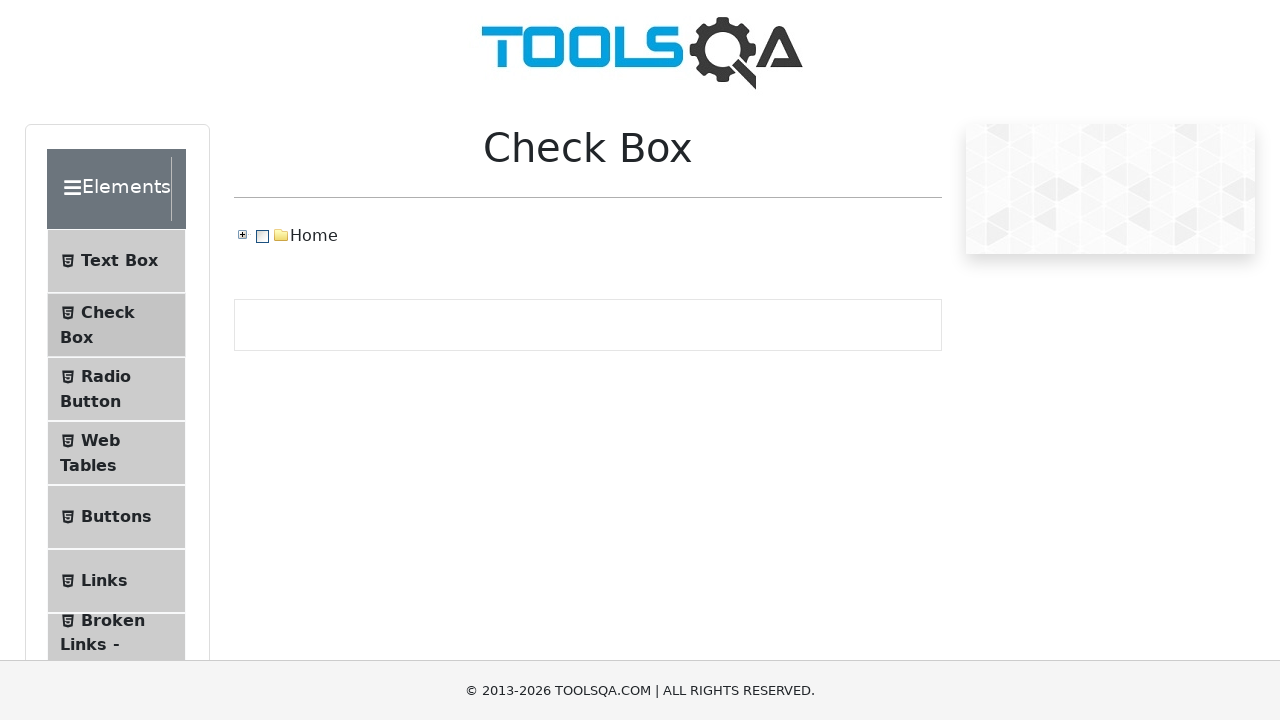

Verified navigation to checkbox page at https://demoqa.com/checkbox
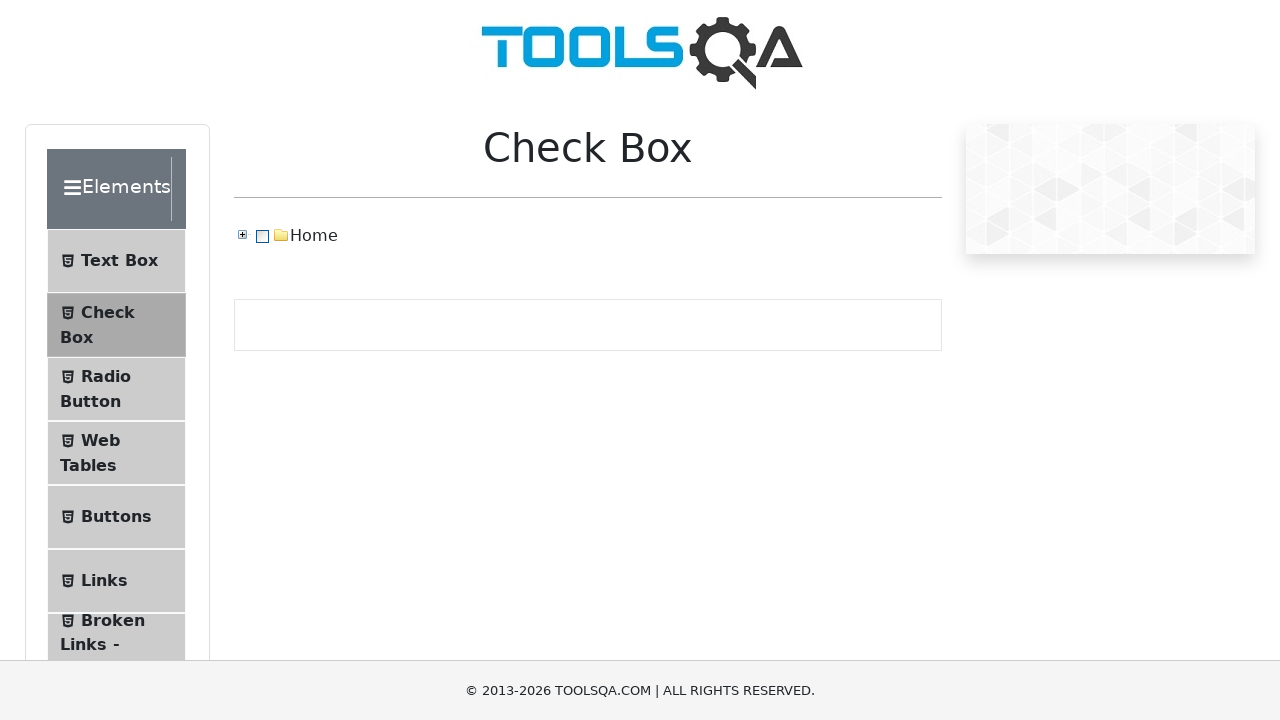

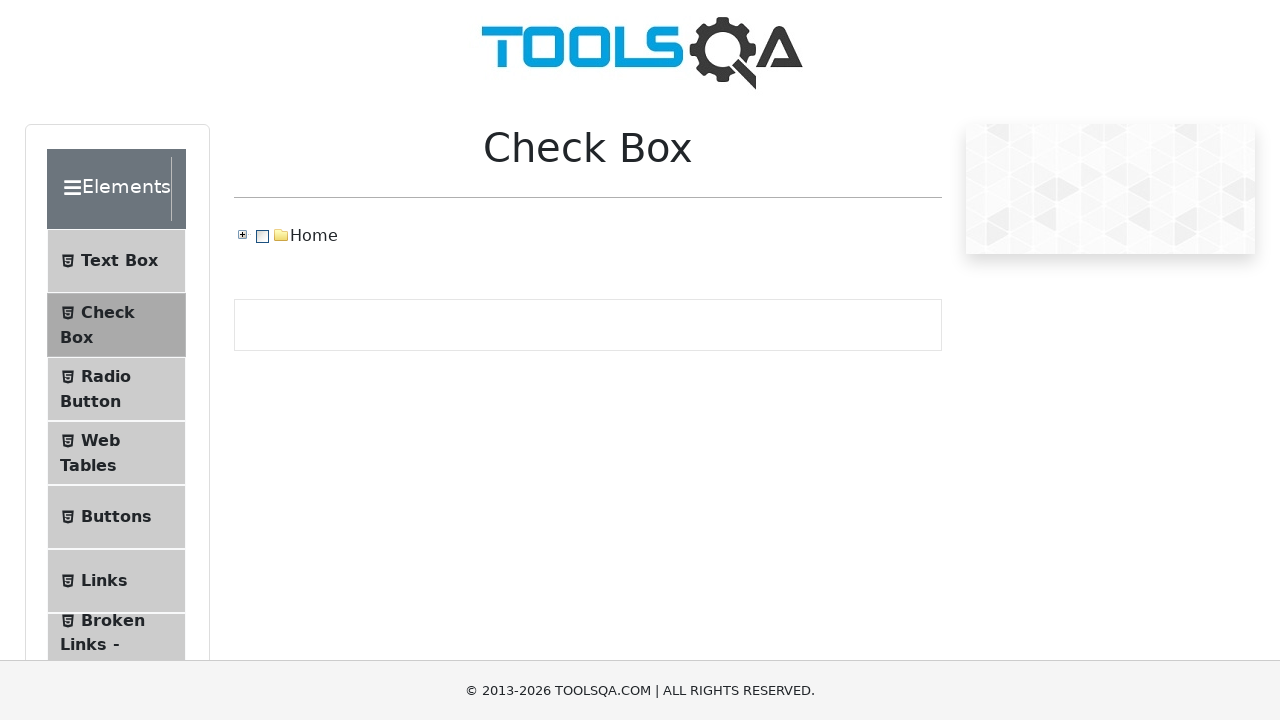